Tests injecting jQuery and jQuery Growl library into a page via JavaScript execution, then displays various notification messages (default, error, notice, warning) in the browser.

Starting URL: http://the-internet.herokuapp.com

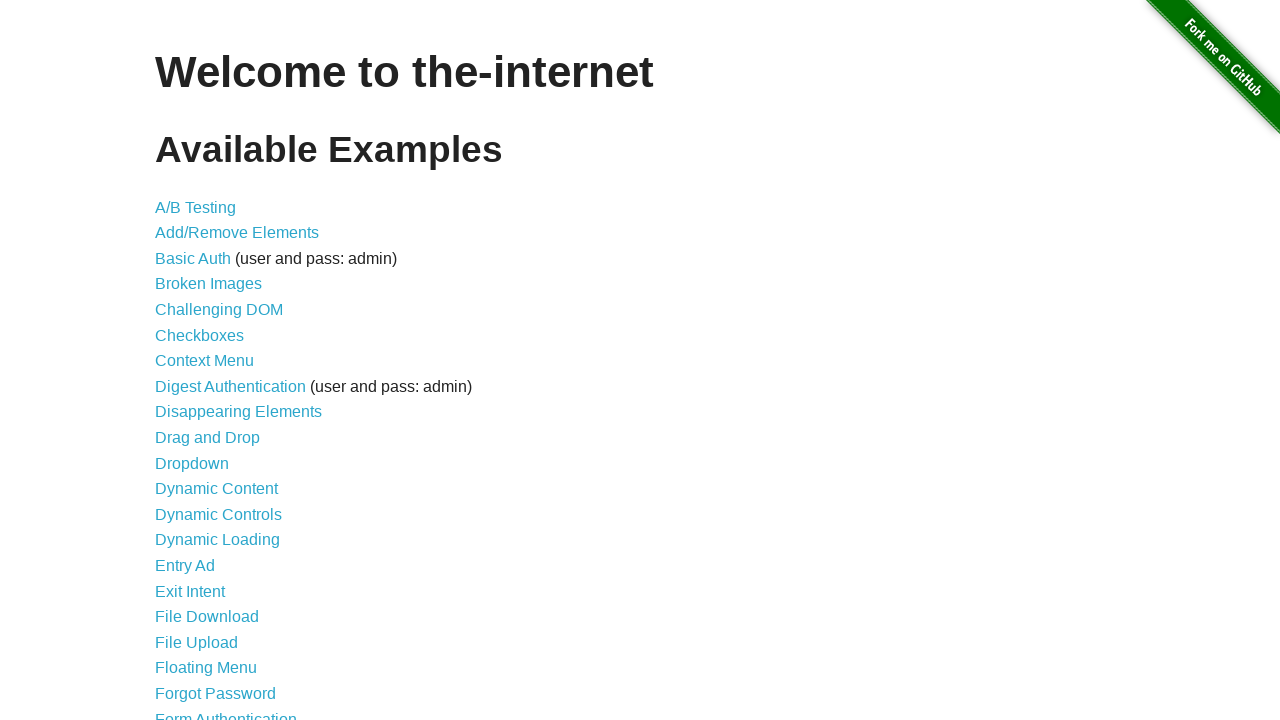

Navigated to the-internet.herokuapp.com
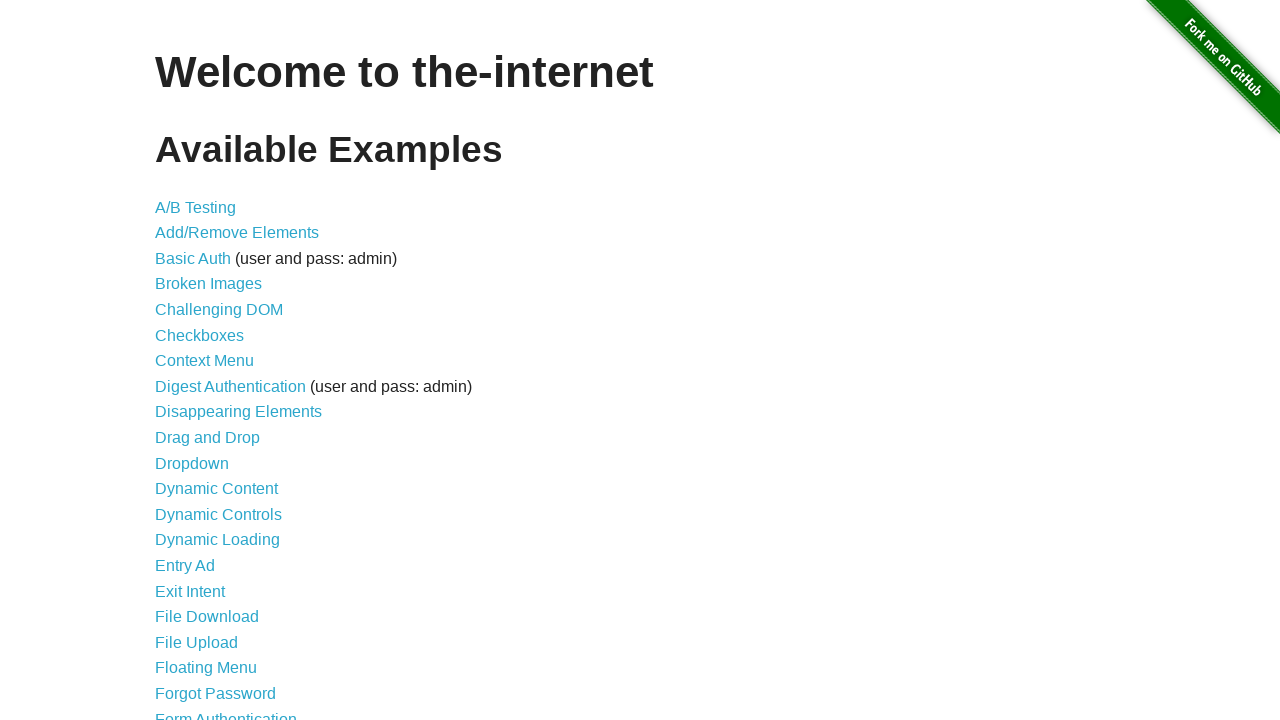

Injected jQuery library into the page
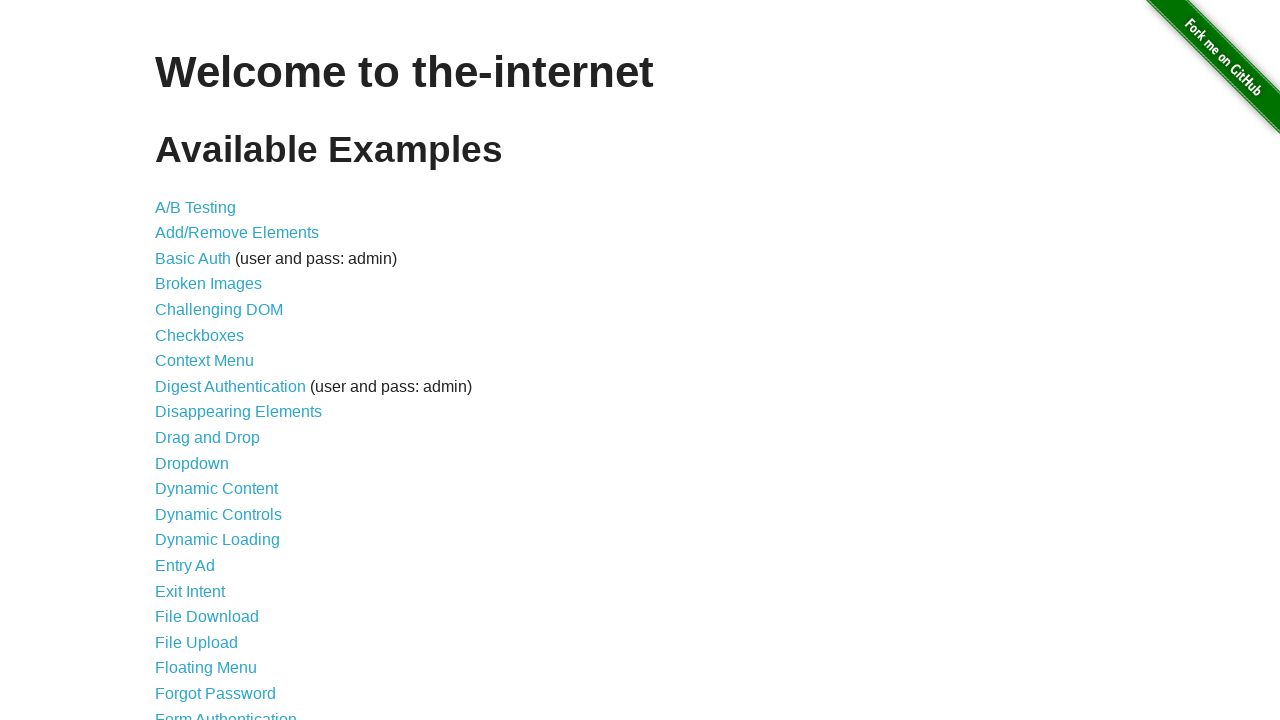

jQuery library loaded and available
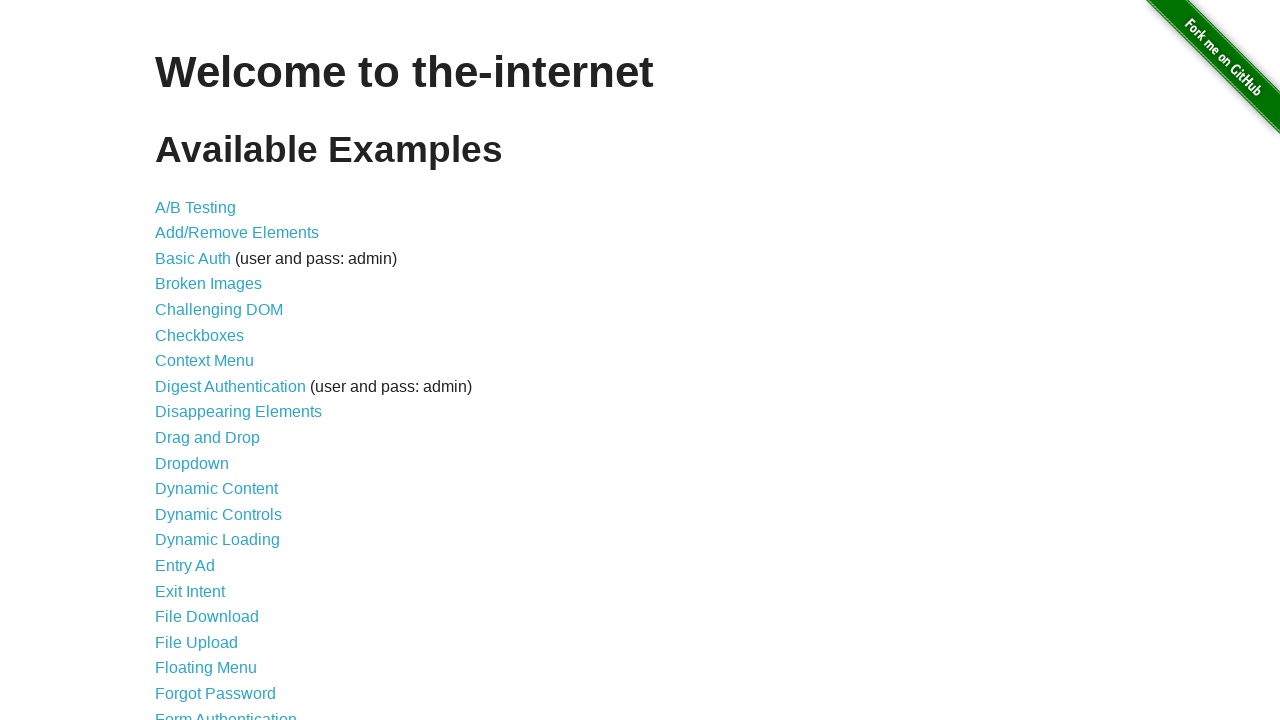

Injected jQuery Growl library into the page
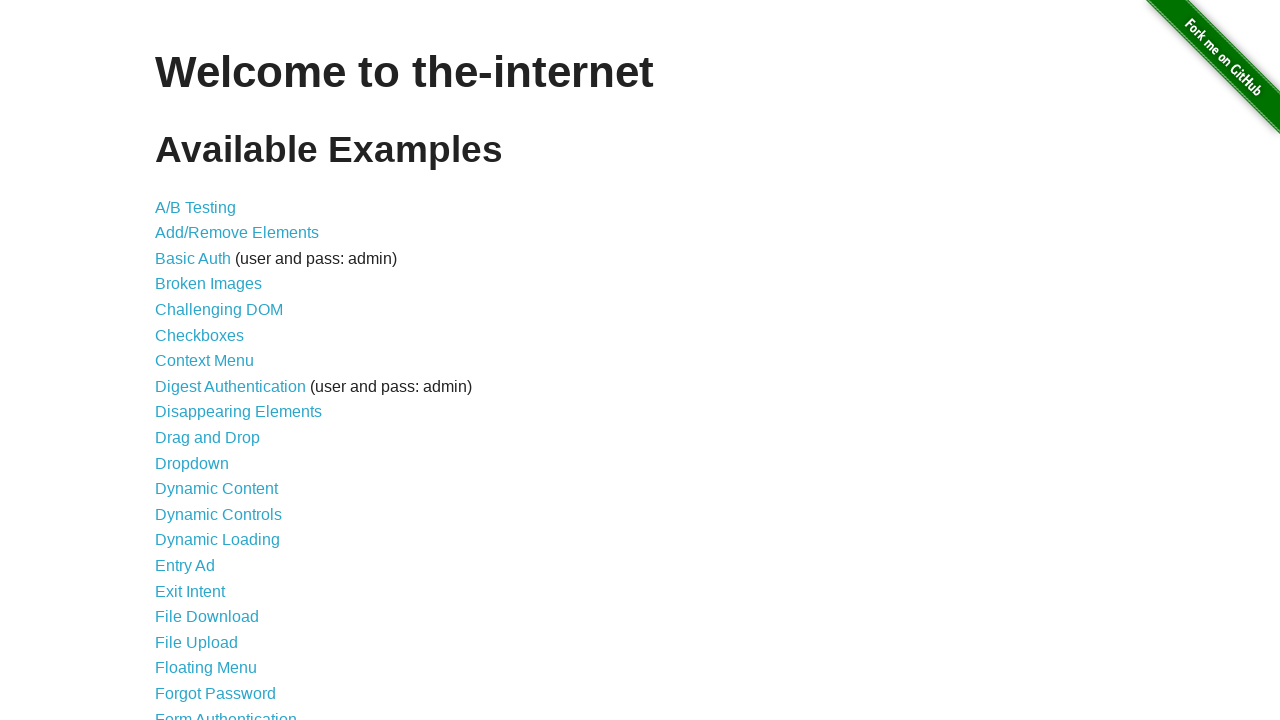

Injected jQuery Growl CSS stylesheet into the page
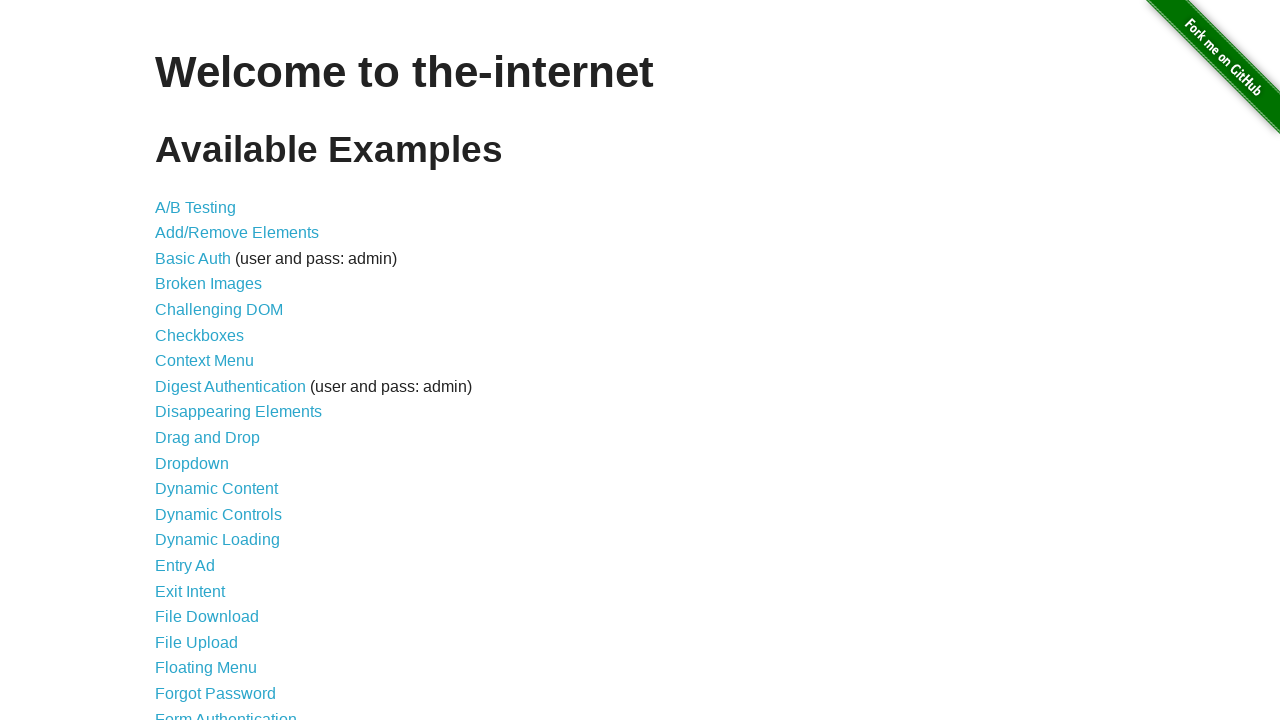

jQuery Growl function is available and ready
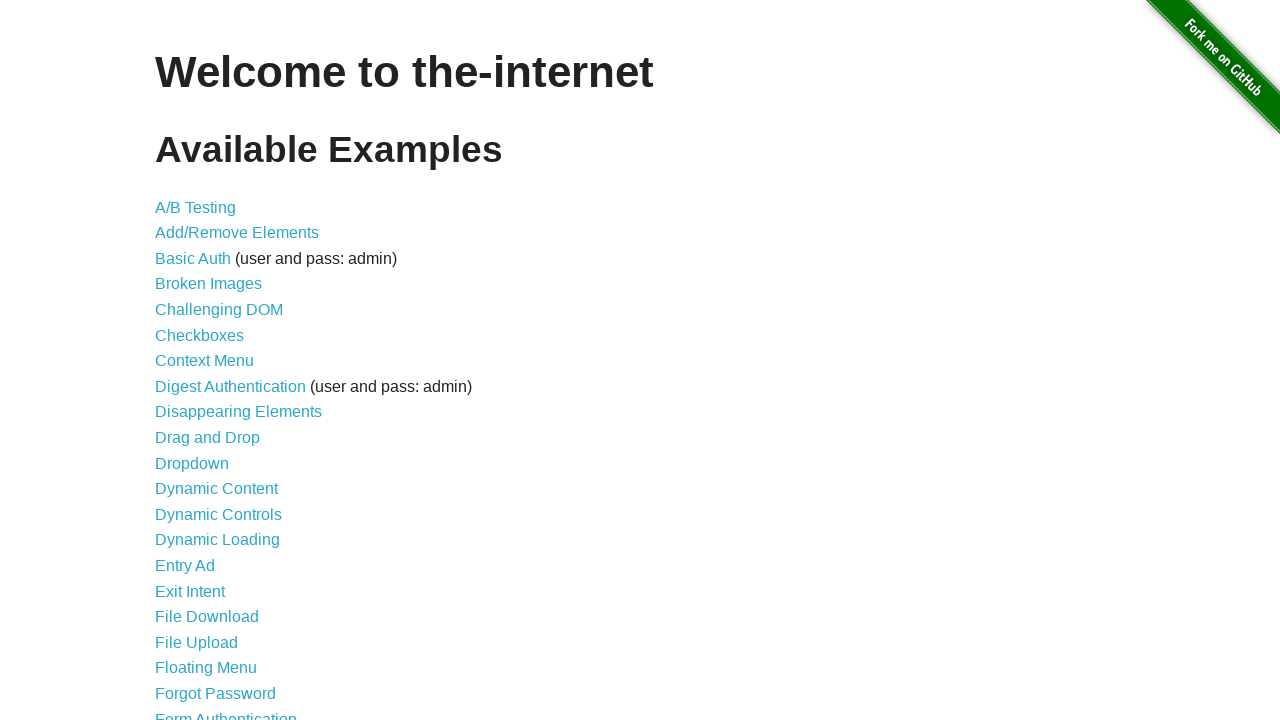

Displayed default growl notification with GET title and / message
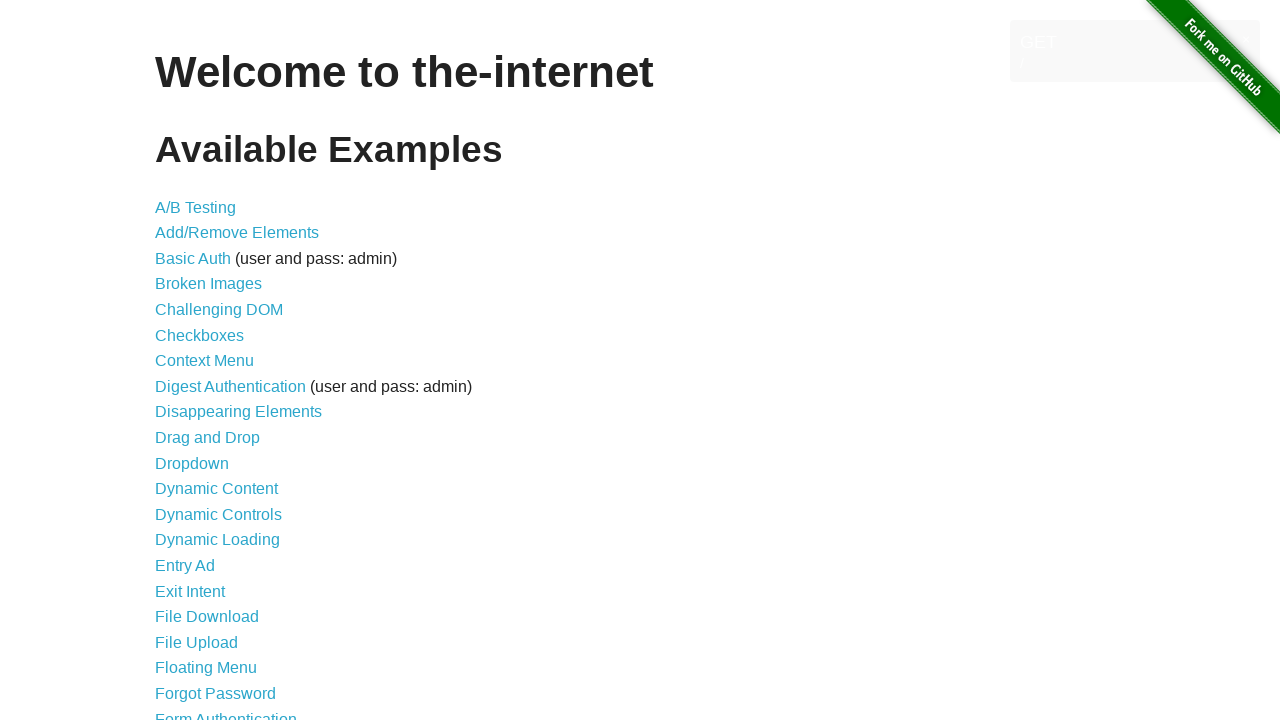

Displayed error growl notification
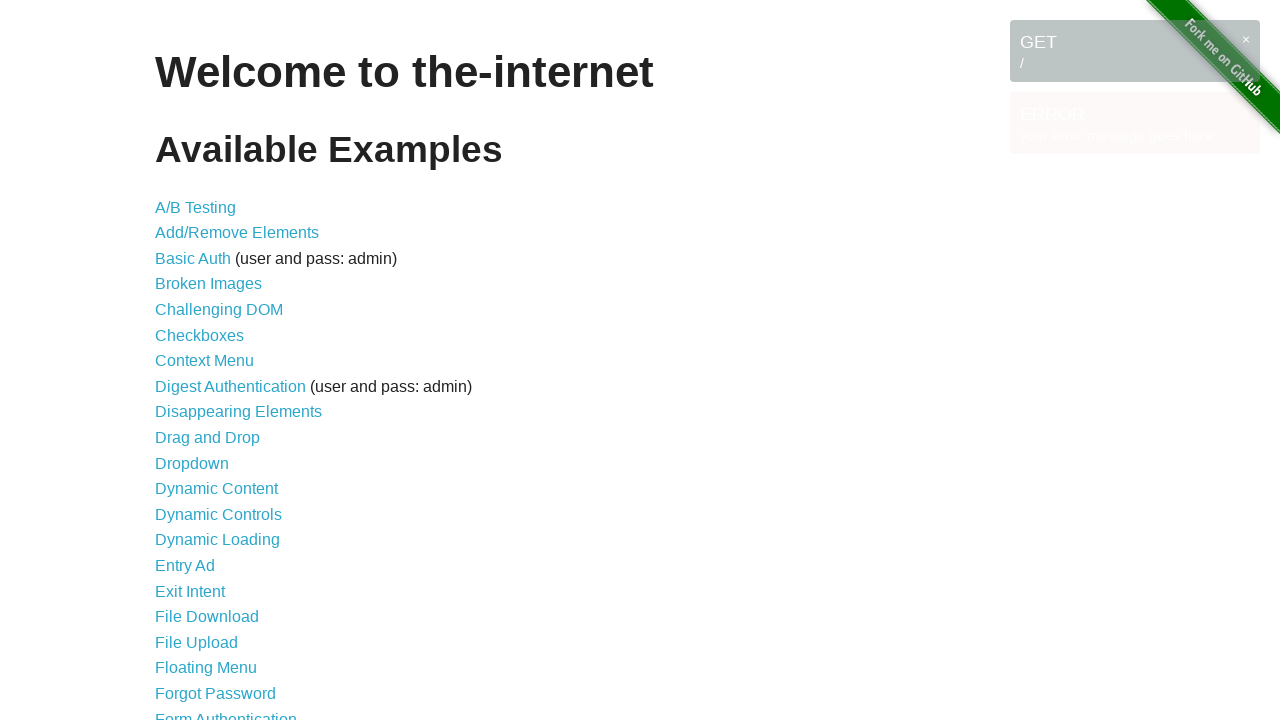

Displayed notice growl notification
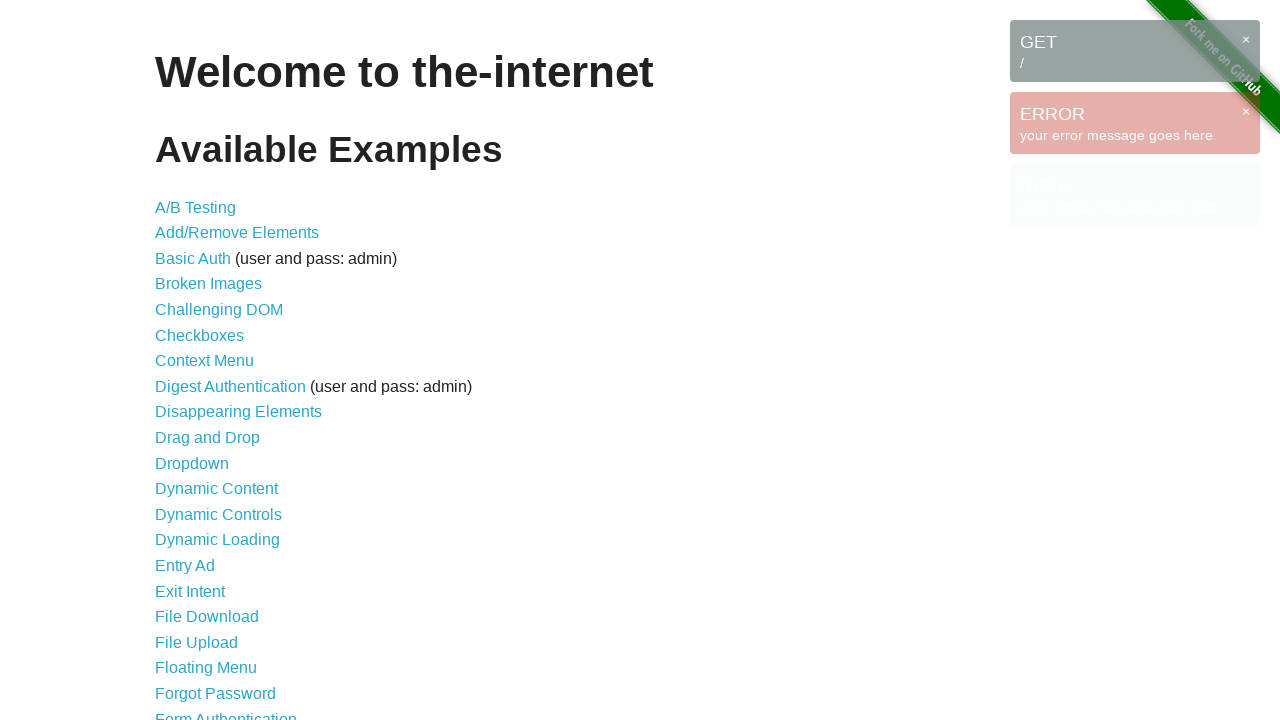

Displayed warning growl notification
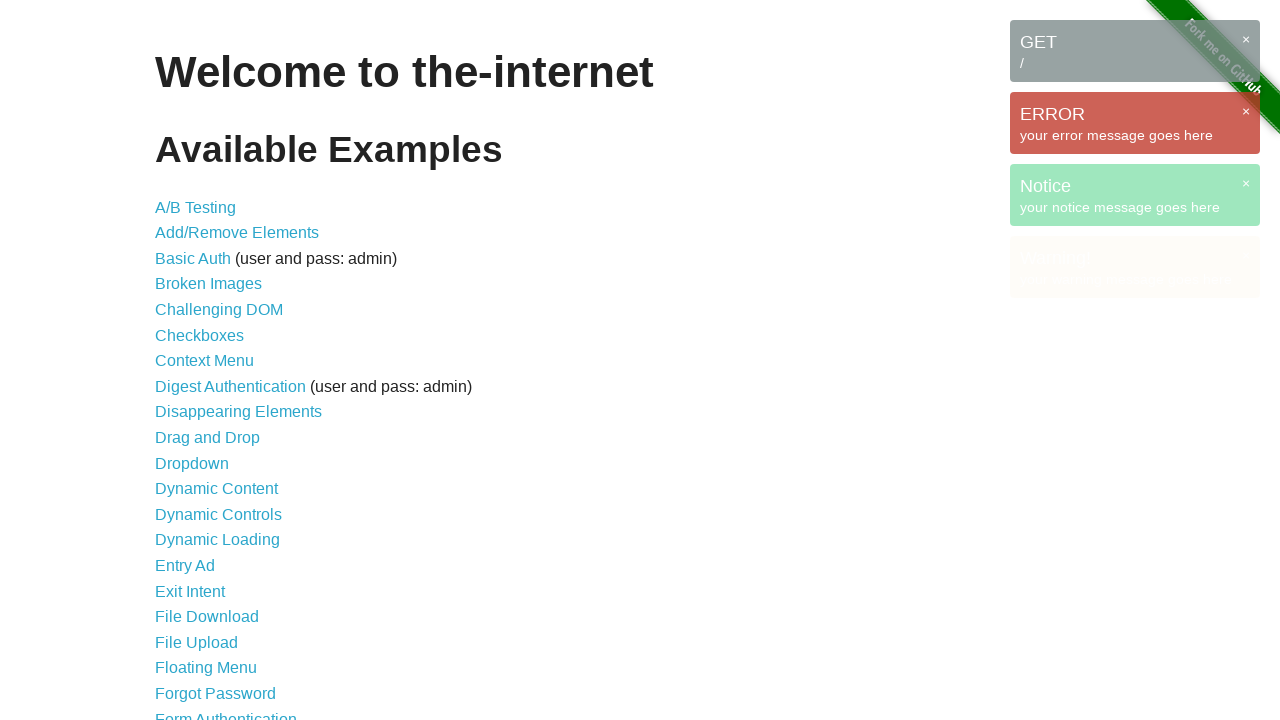

Waited 2 seconds for all notifications to fully render
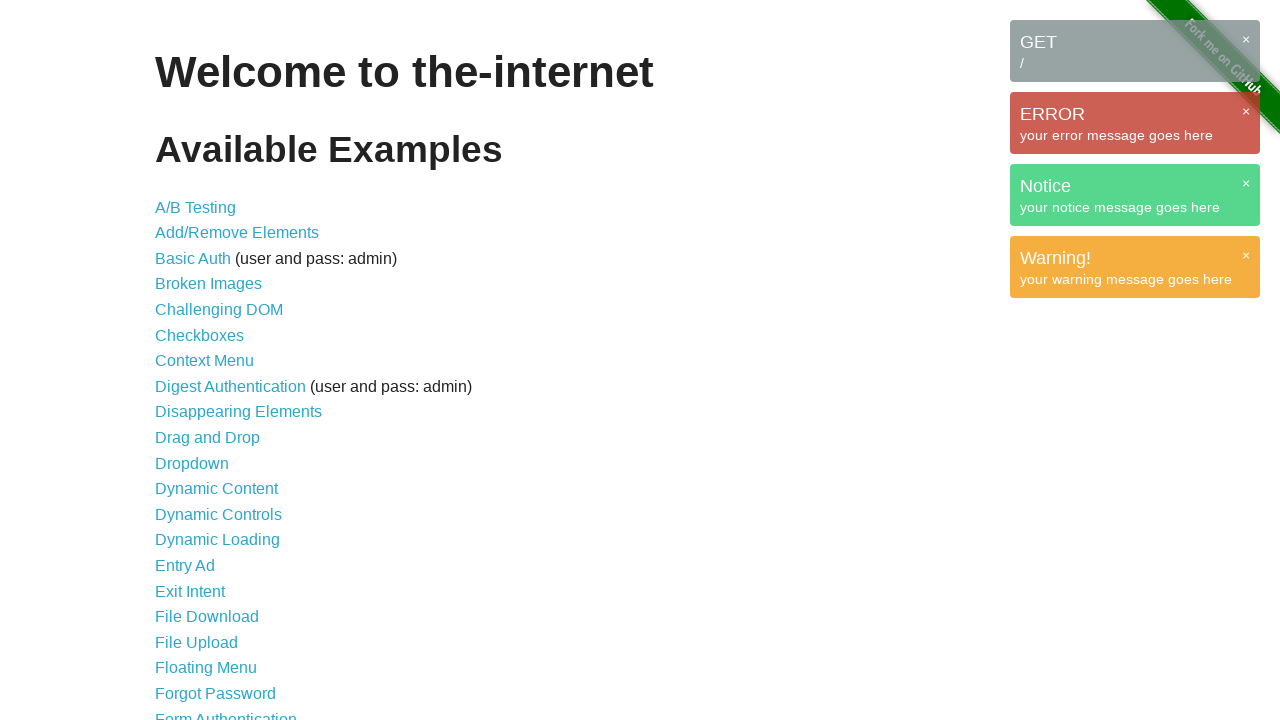

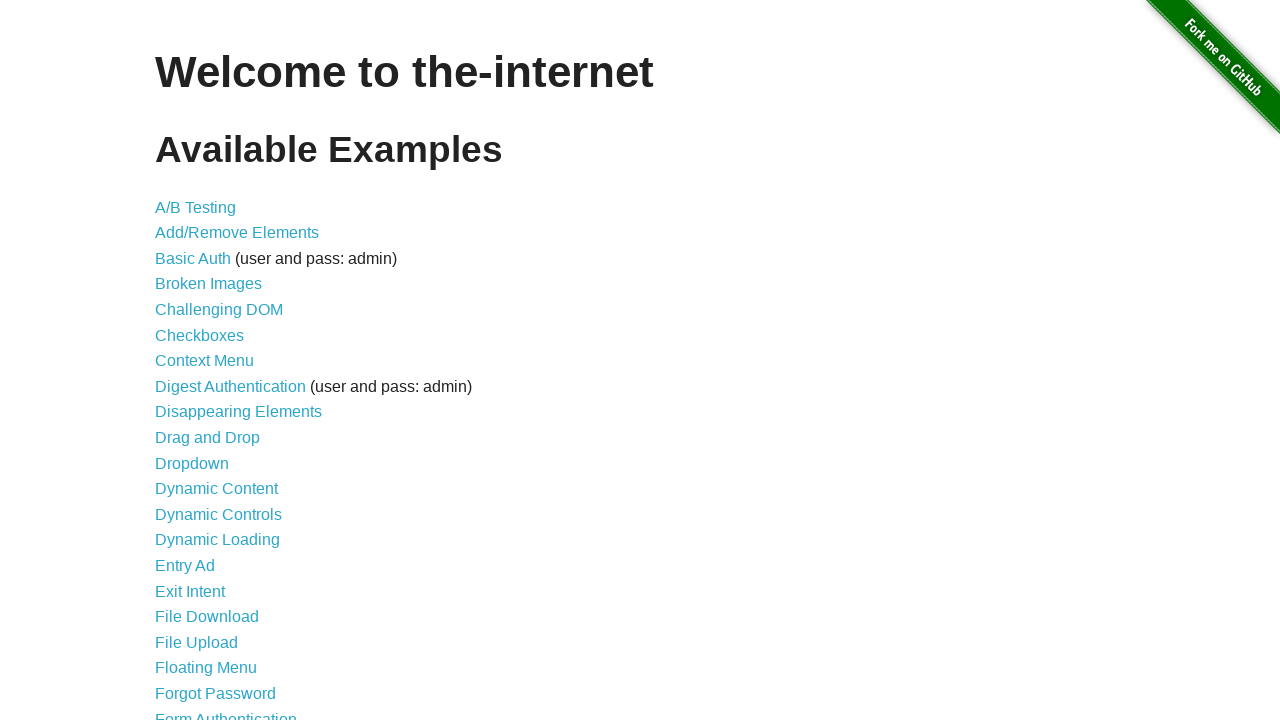